Verifies that the form labels display "Username" and "Password" text correctly

Starting URL: https://the-internet.herokuapp.com/

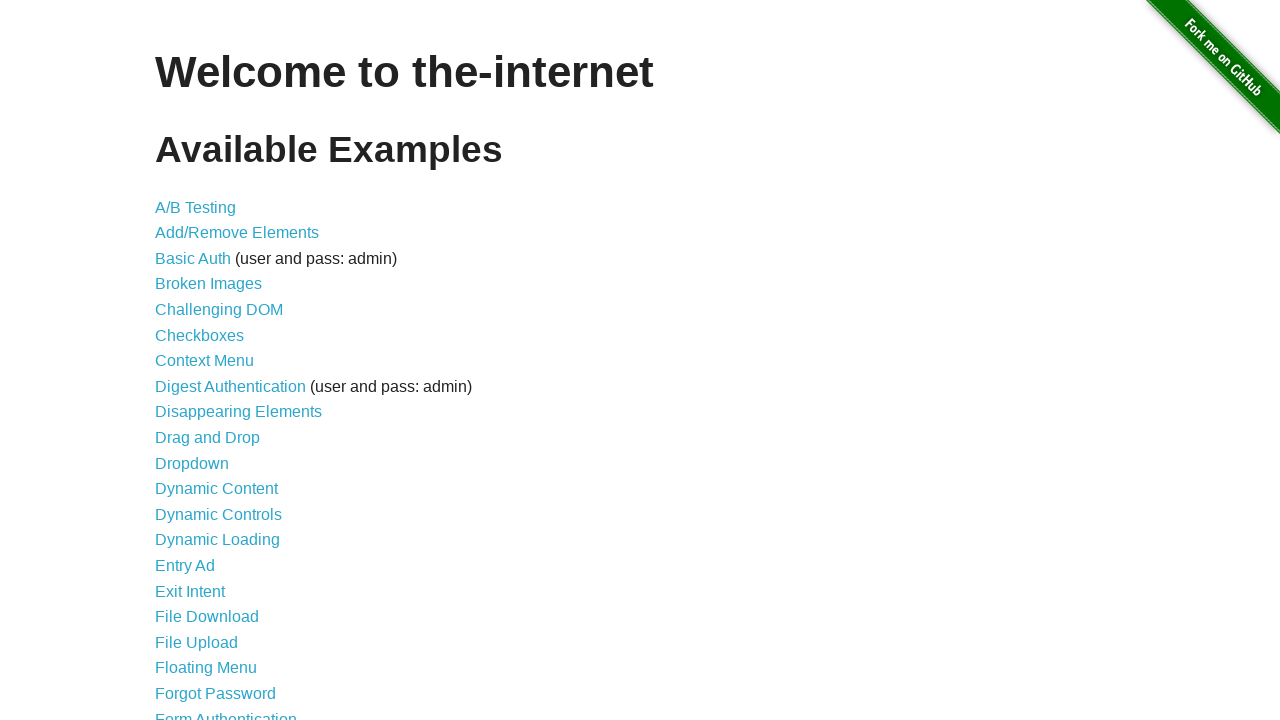

Clicked on Form Authentication link at (226, 712) on a[href='/login']
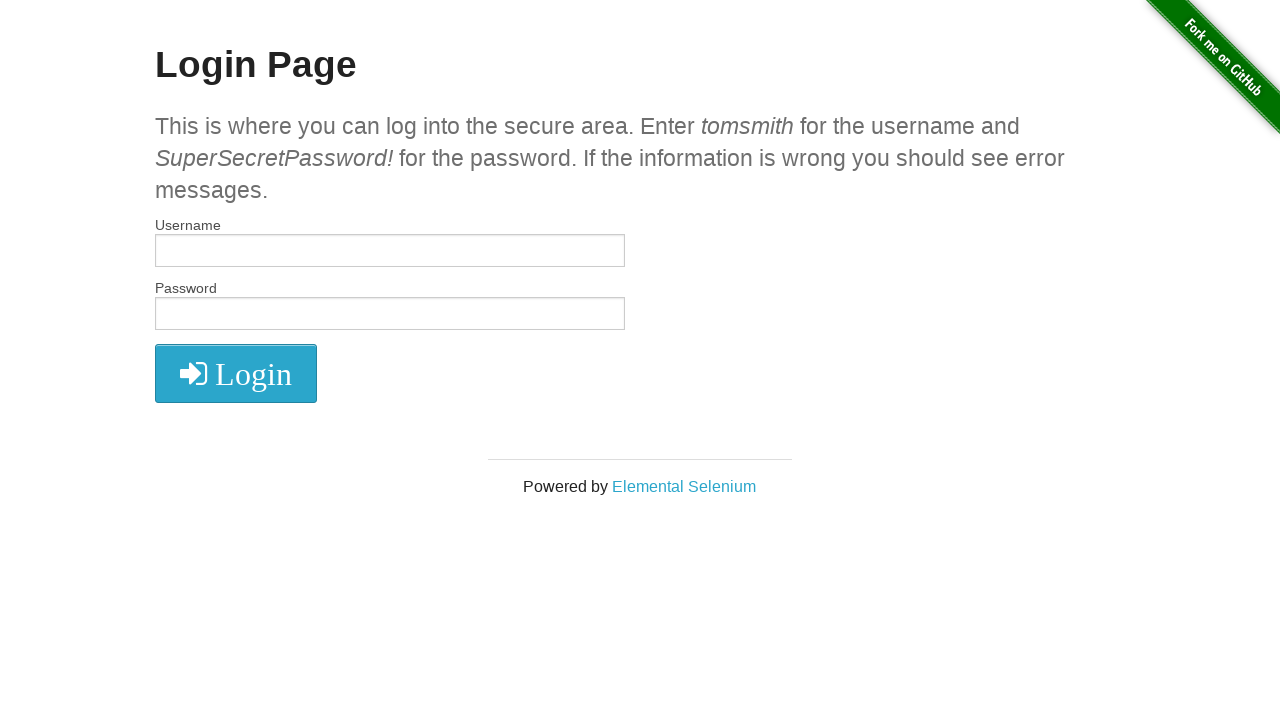

Verified first label displays 'Username' text
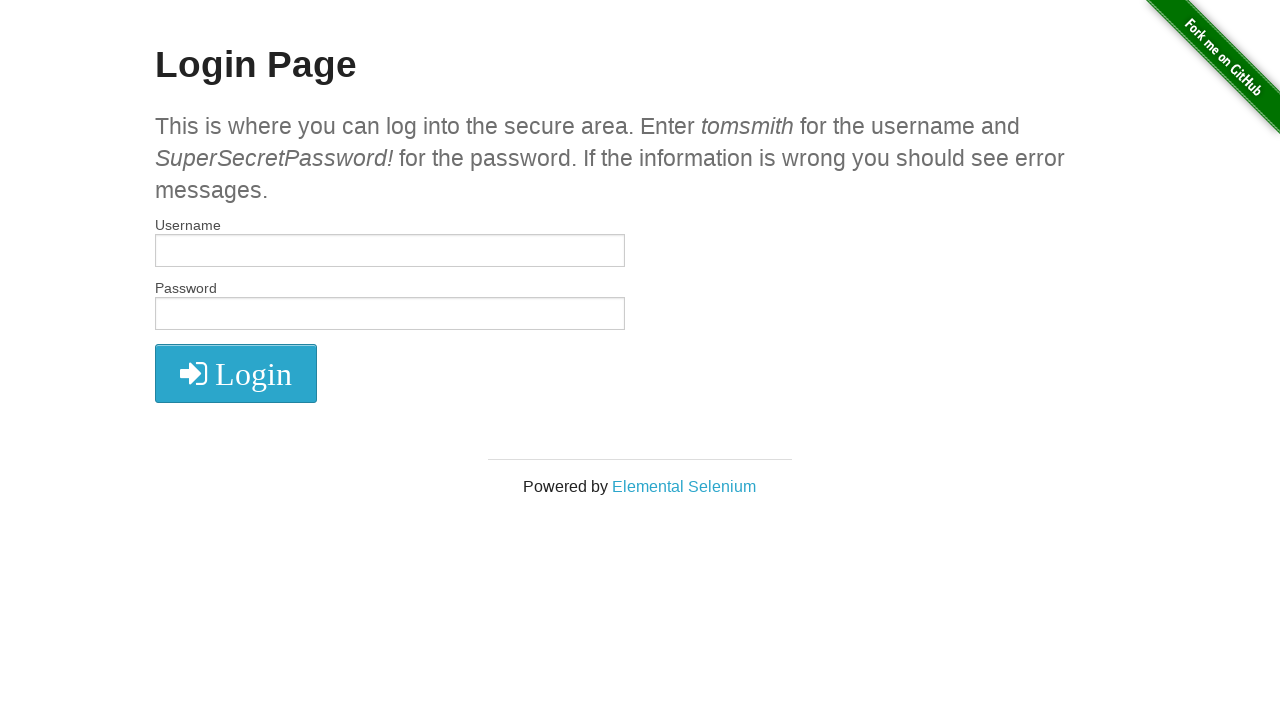

Verified second label displays 'Password' text
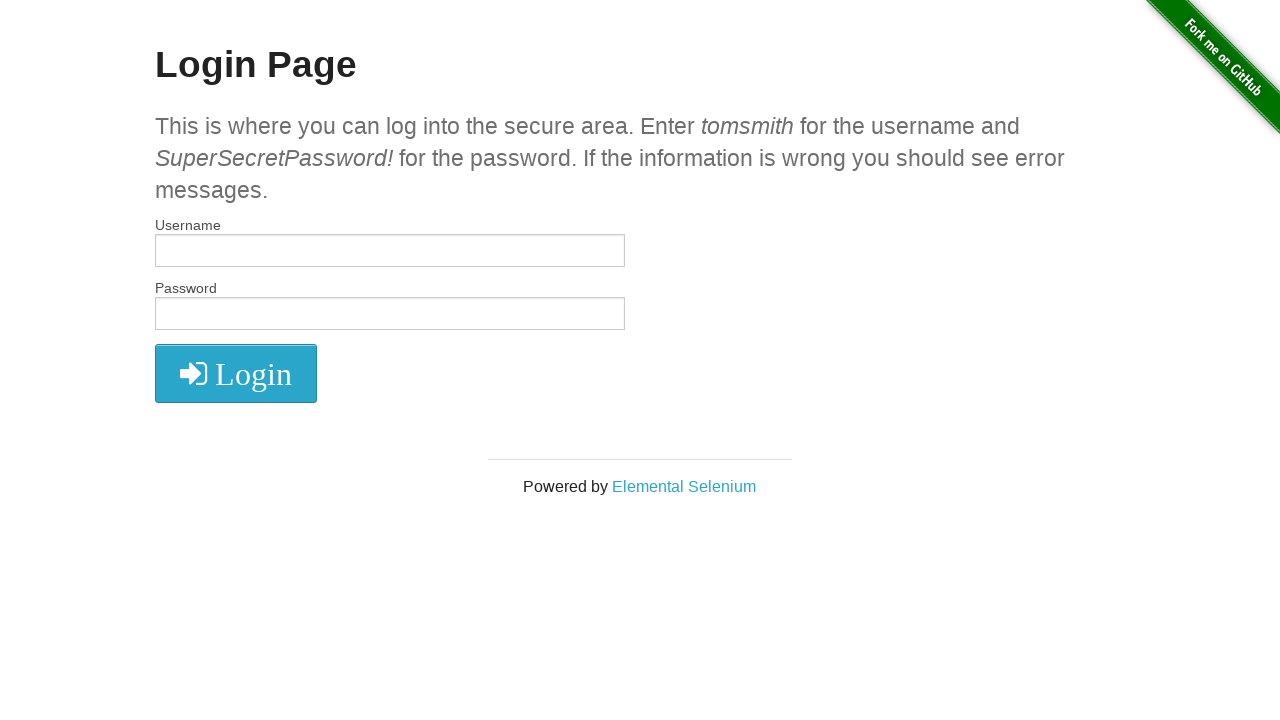

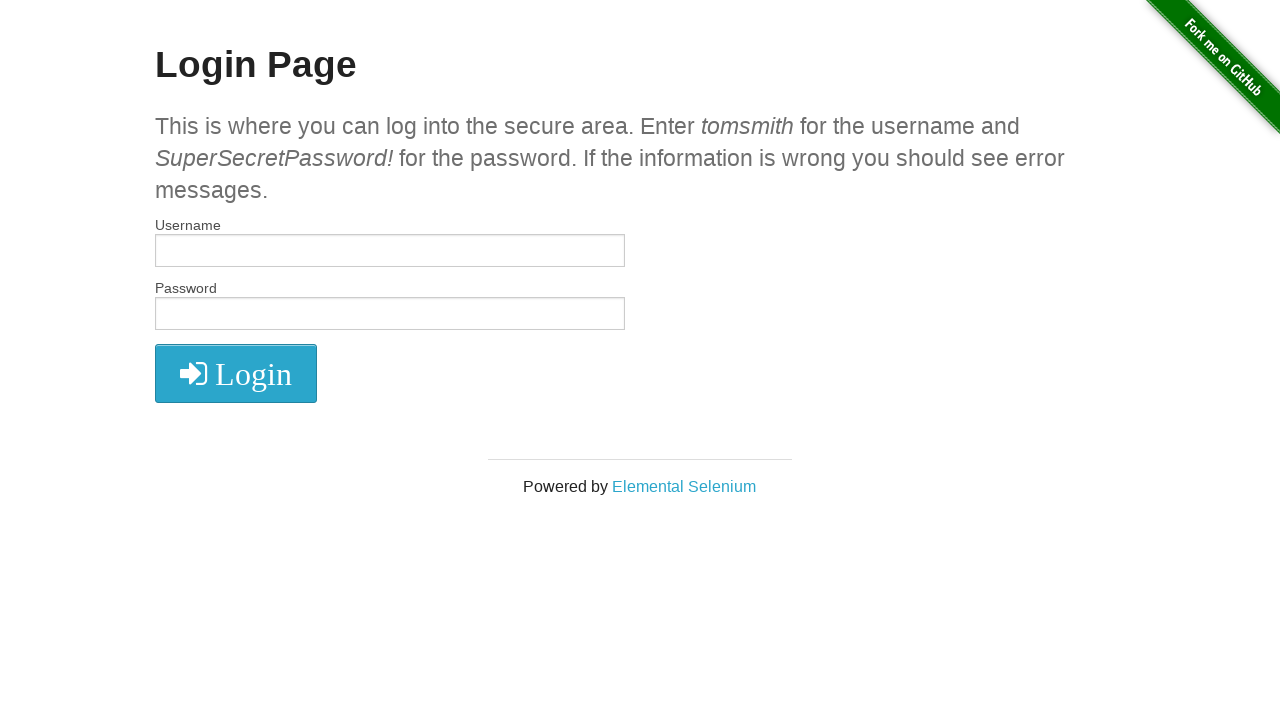